Tests a registration form by filling all input fields with text and clicking the submit button

Starting URL: http://suninjuly.github.io/registration2.html

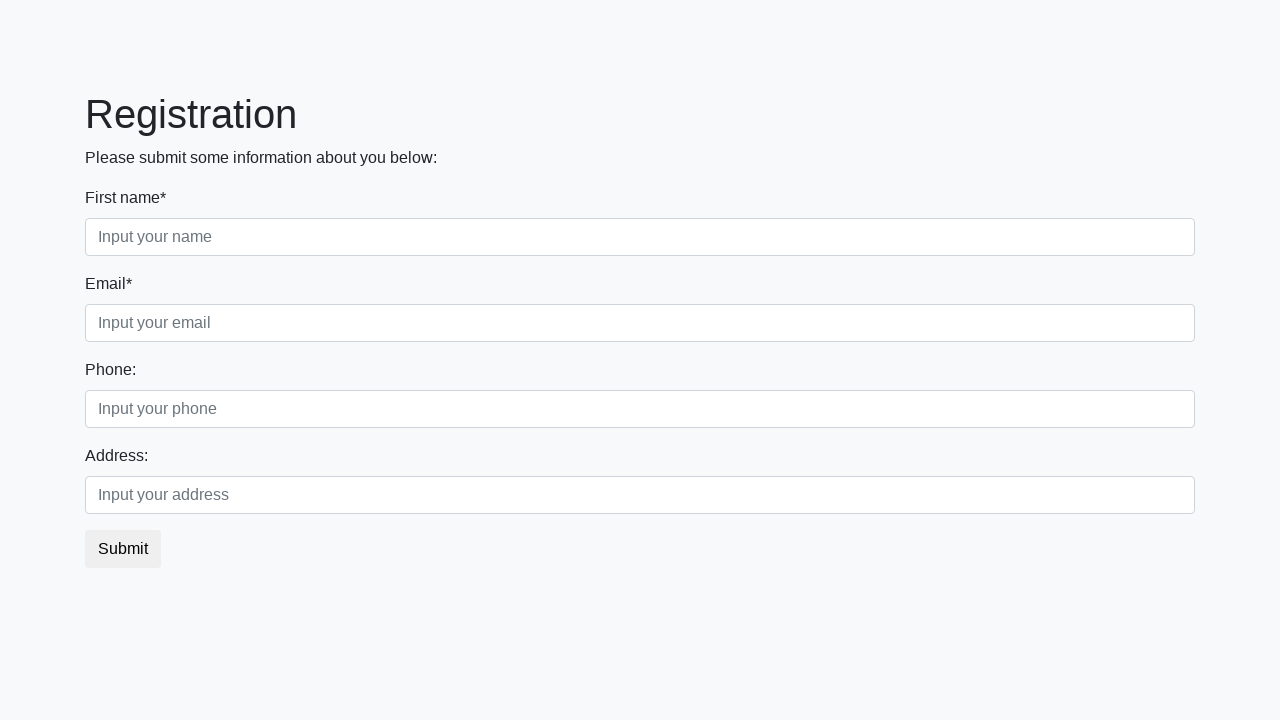

Located all input fields on the registration form
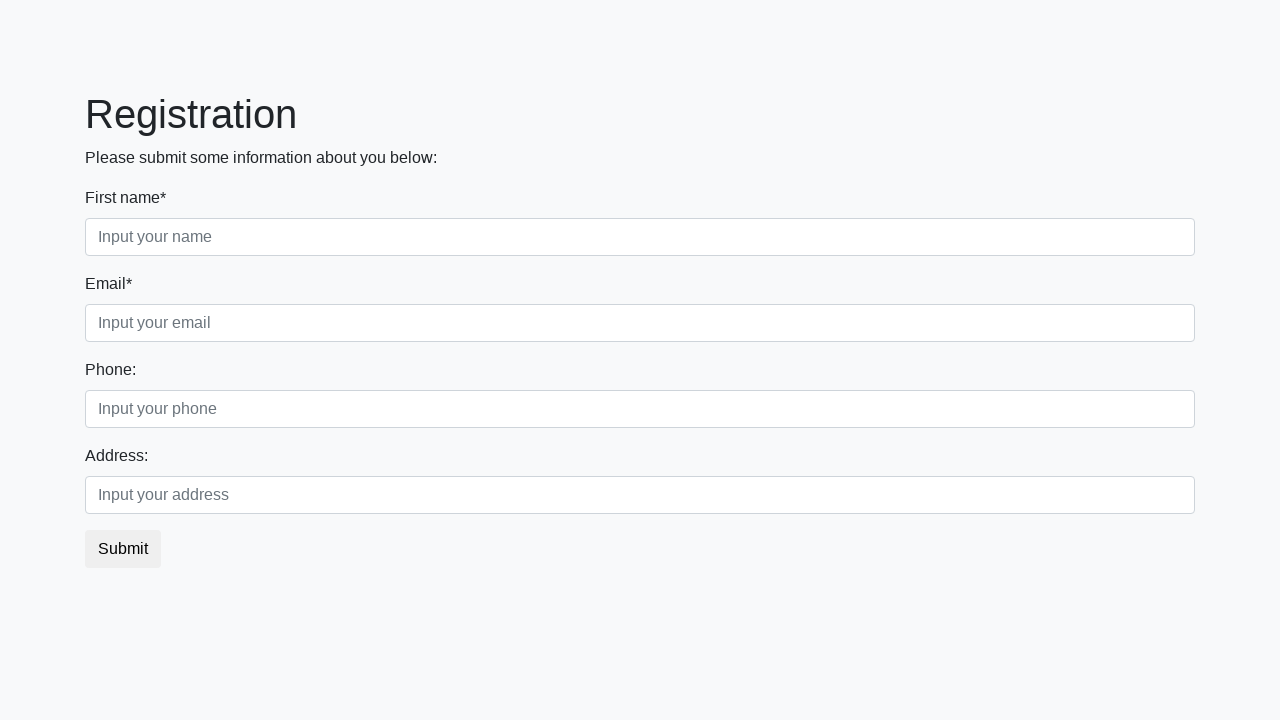

Filled input field with 'test_registration_data' on input >> nth=0
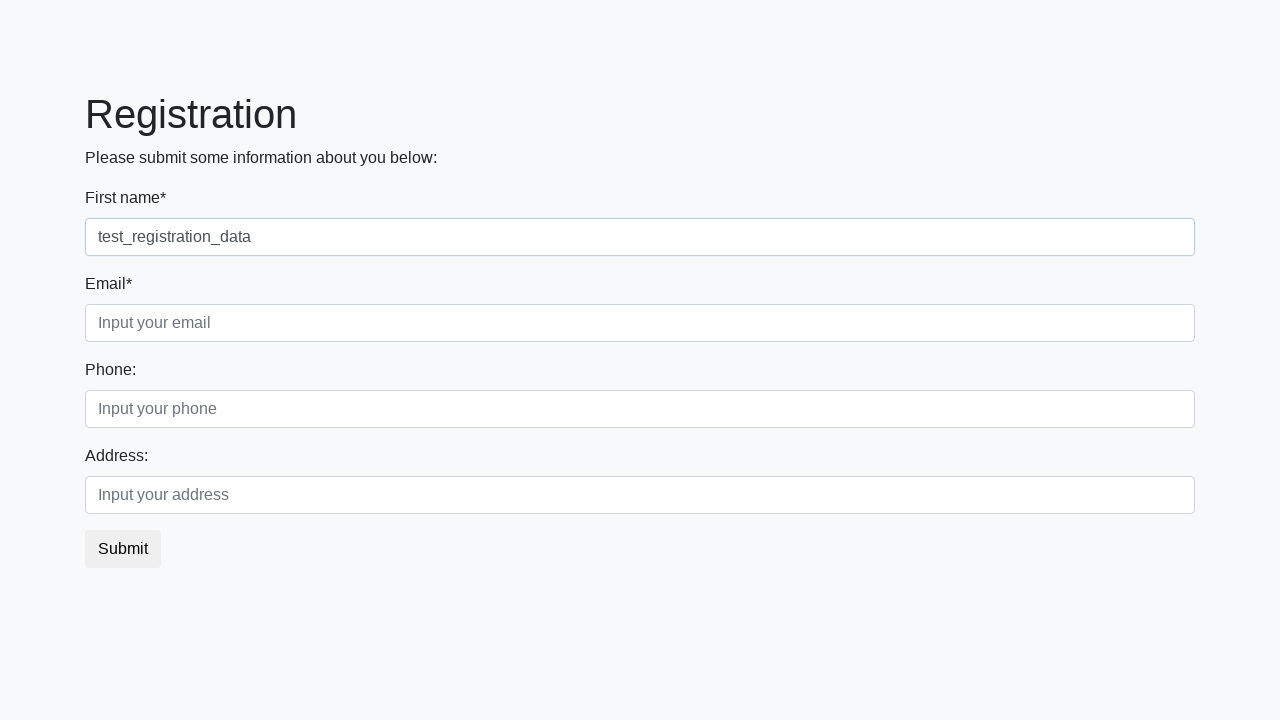

Filled input field with 'test_registration_data' on input >> nth=1
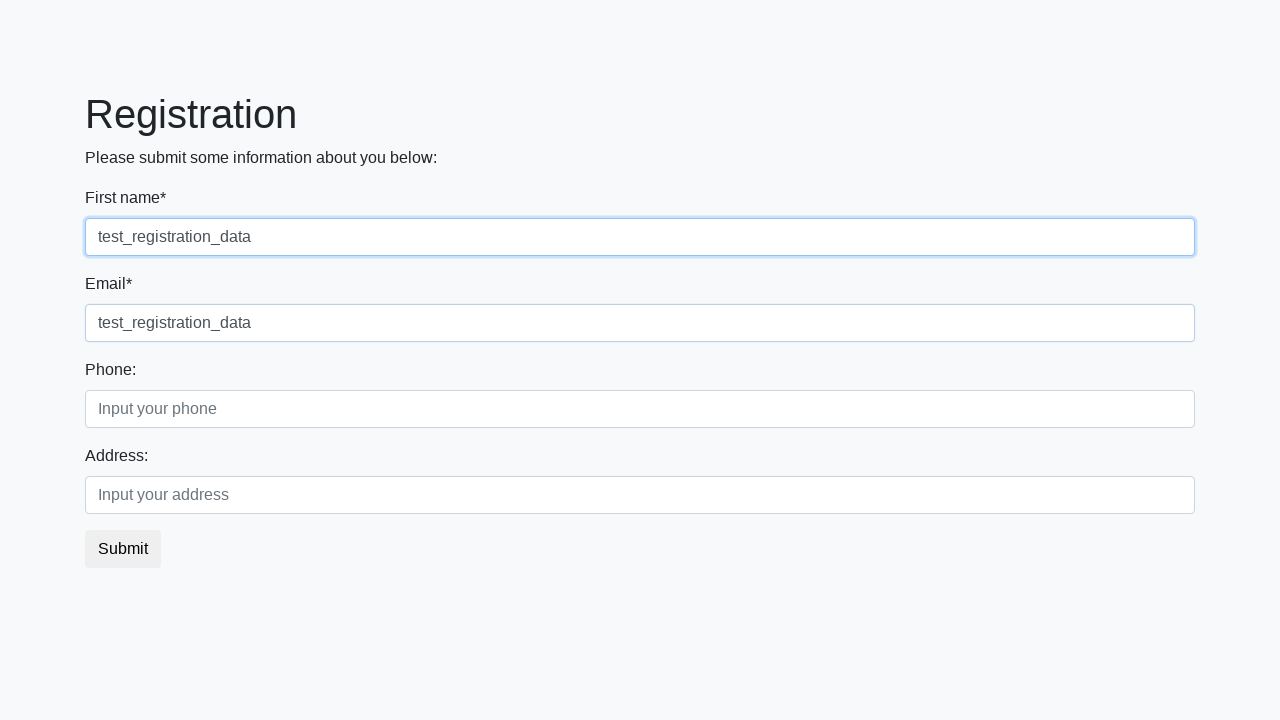

Filled input field with 'test_registration_data' on input >> nth=2
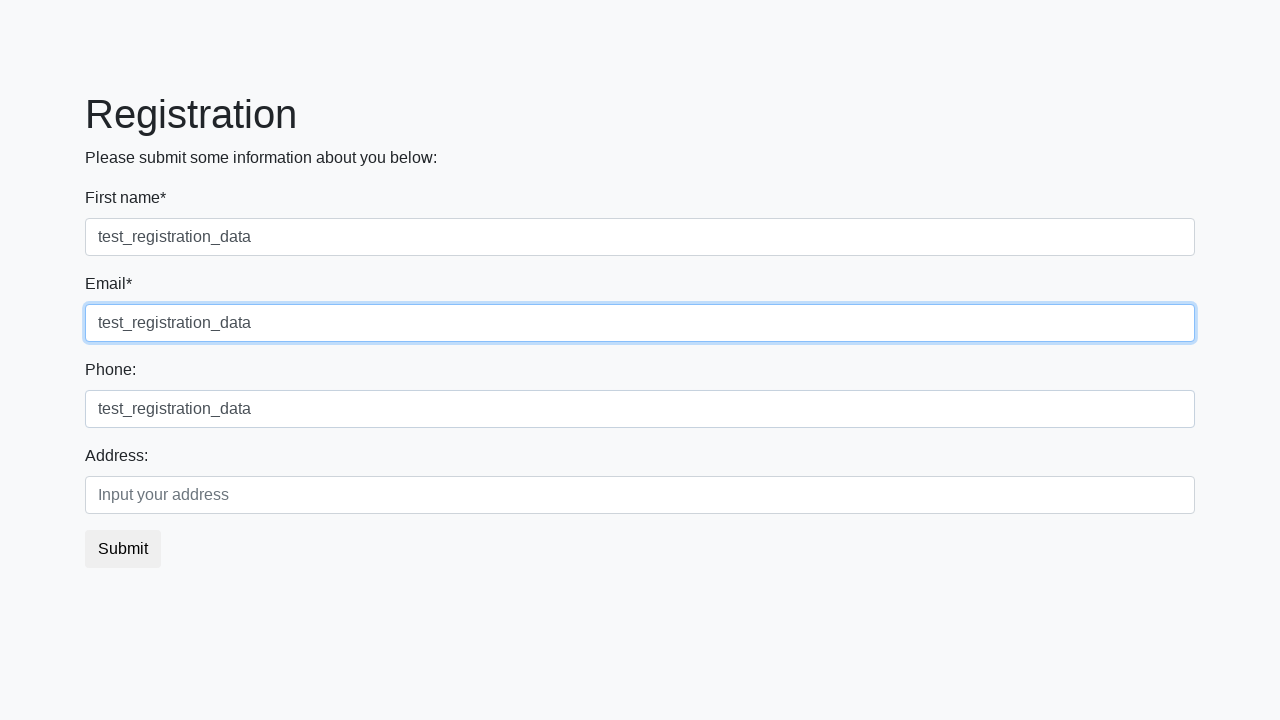

Filled input field with 'test_registration_data' on input >> nth=3
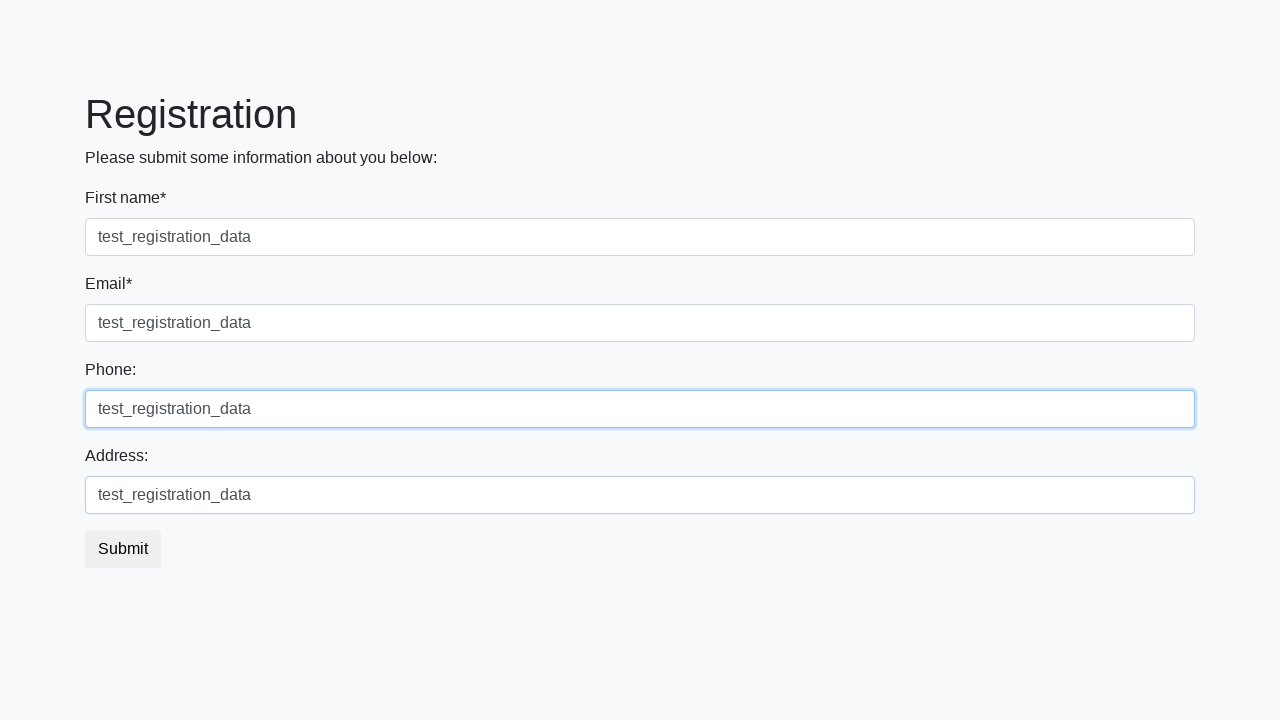

Clicked the submit button at (123, 549) on .btn.btn-default
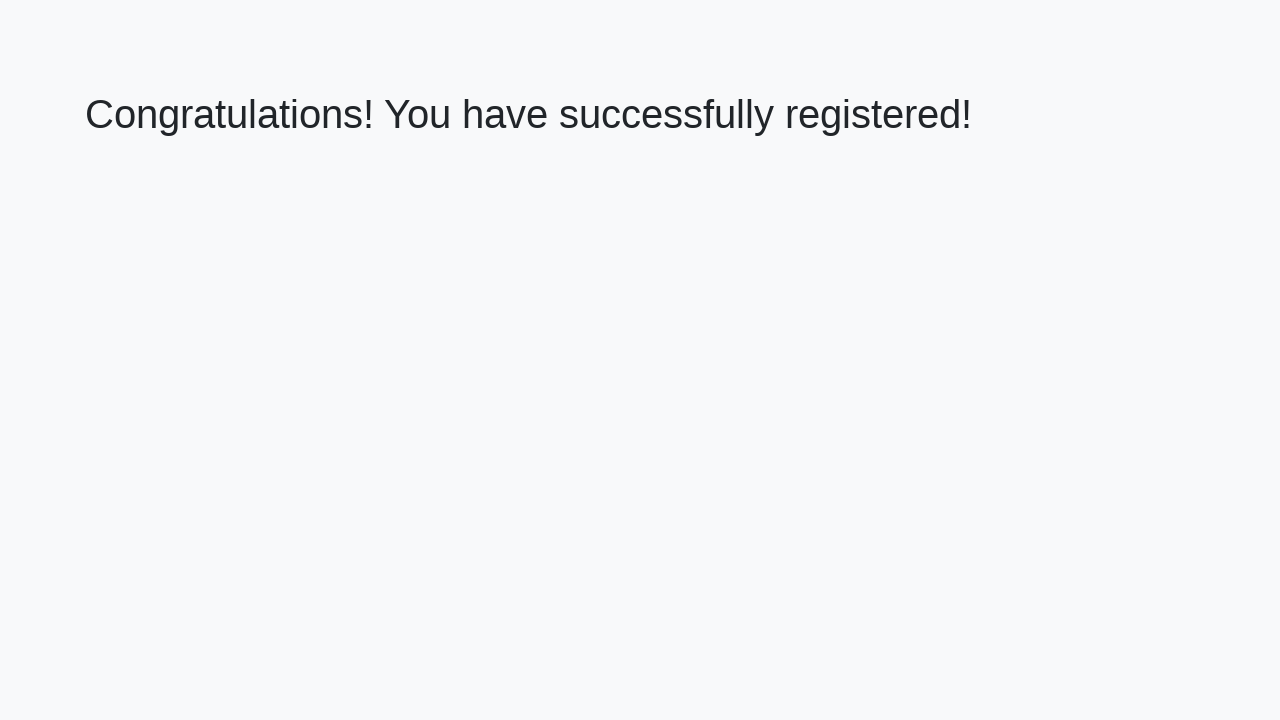

Waited for network idle after form submission
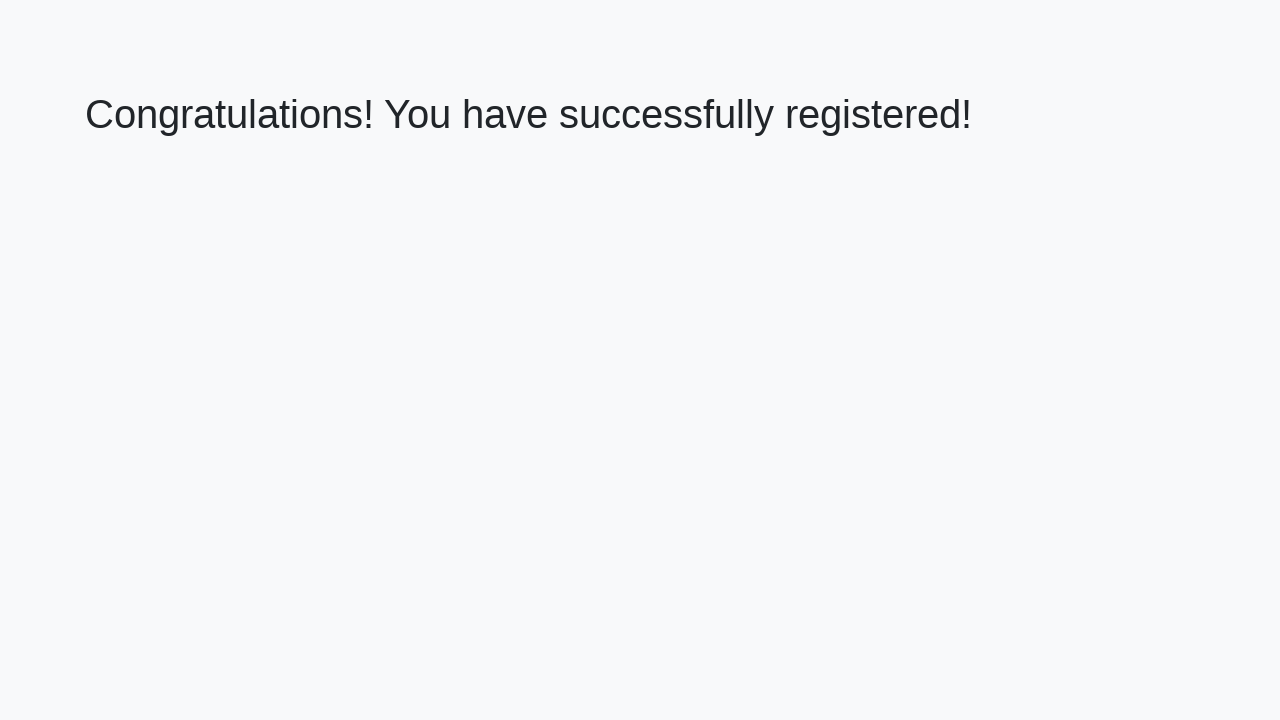

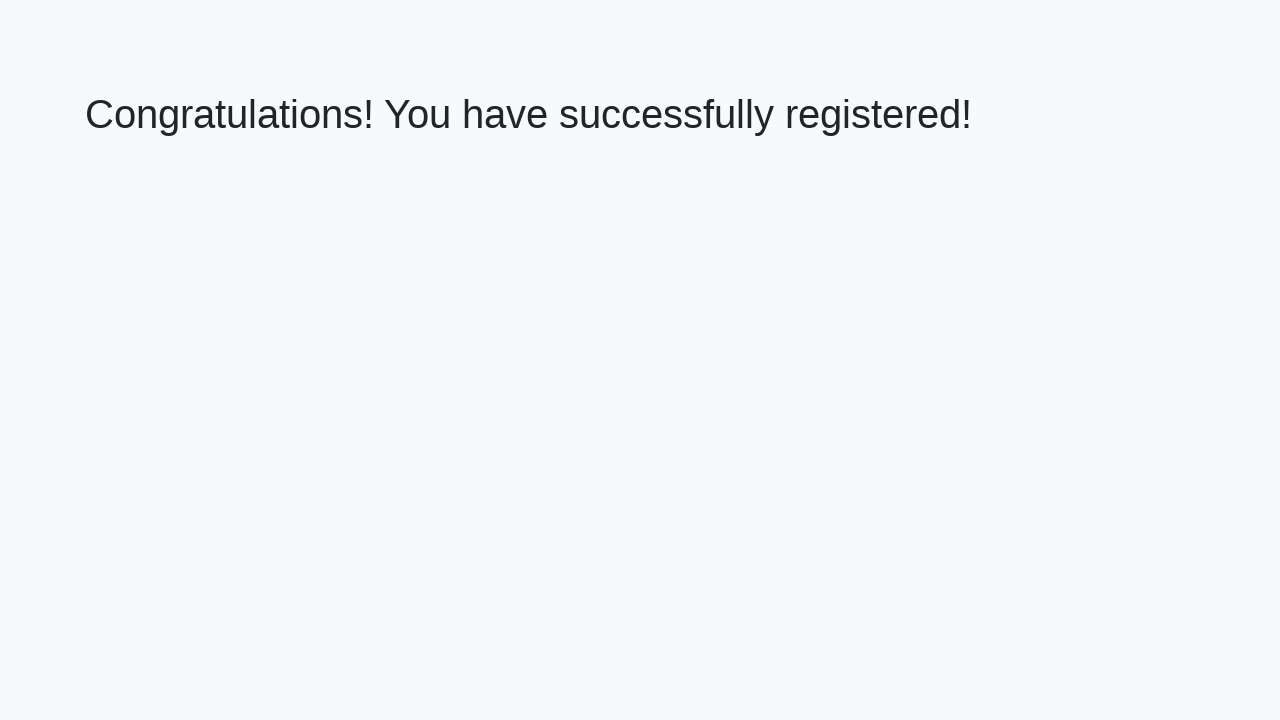